Tests JavaScript alert handling by clicking a button that triggers a simple JS alert and accepting it

Starting URL: https://the-internet.herokuapp.com/javascript_alerts

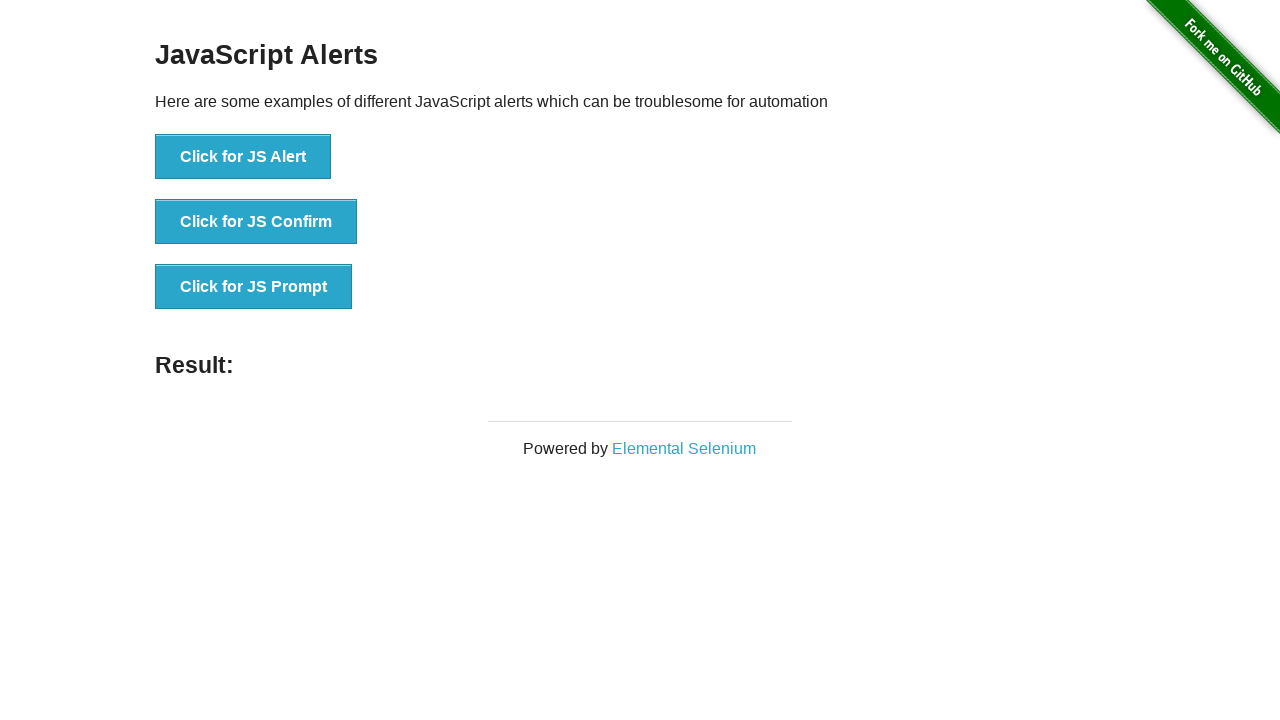

Clicked button to trigger JavaScript alert at (243, 157) on xpath=//button[text()='Click for JS Alert']
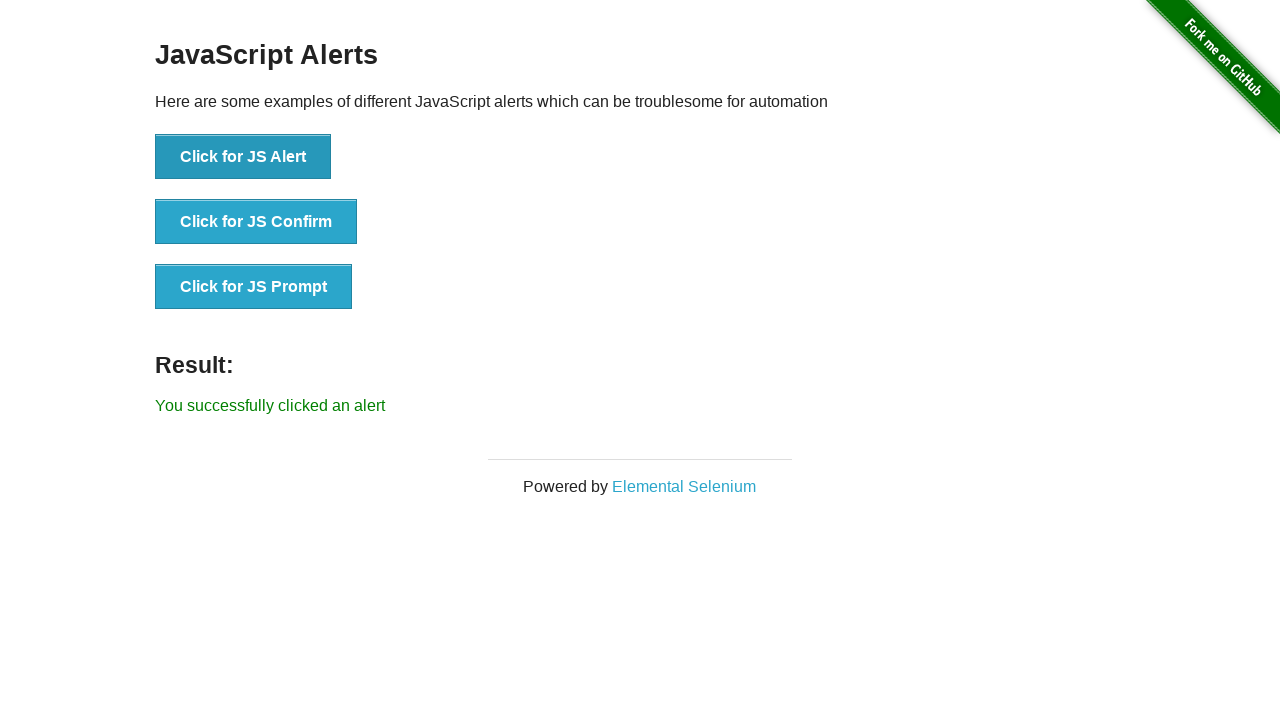

Set up dialog handler to accept alerts
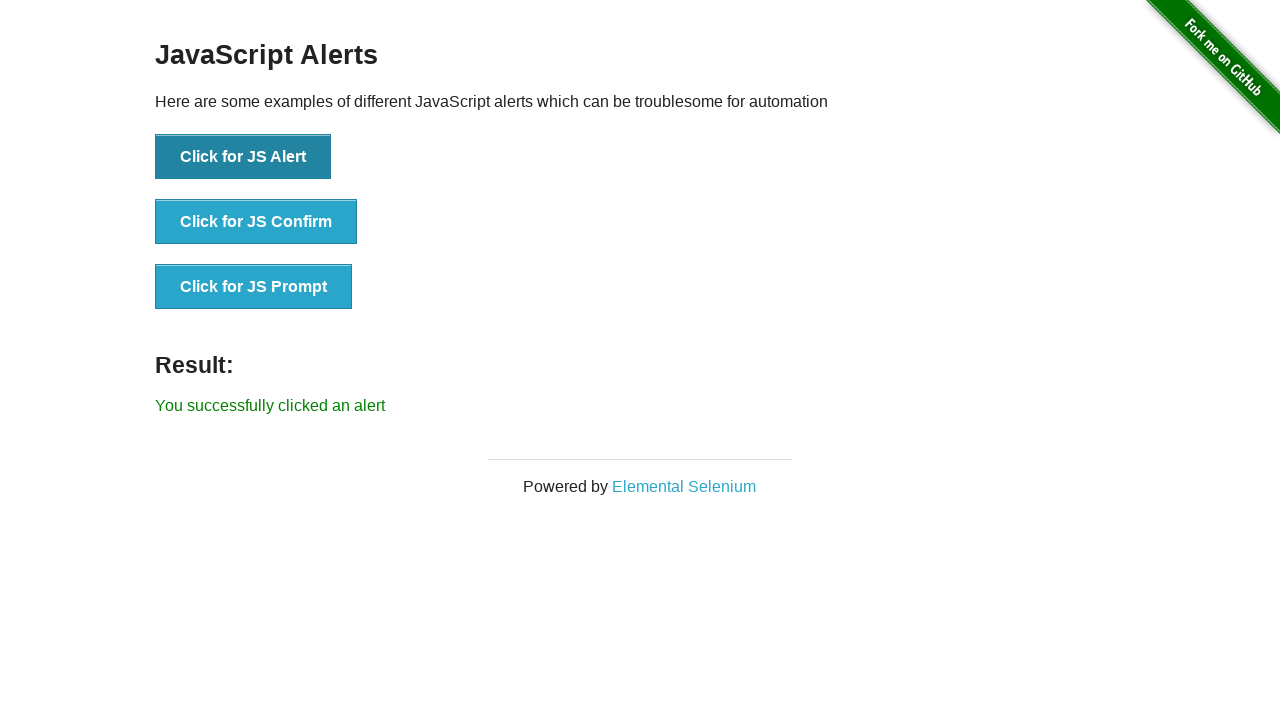

Alert accepted and result message appeared
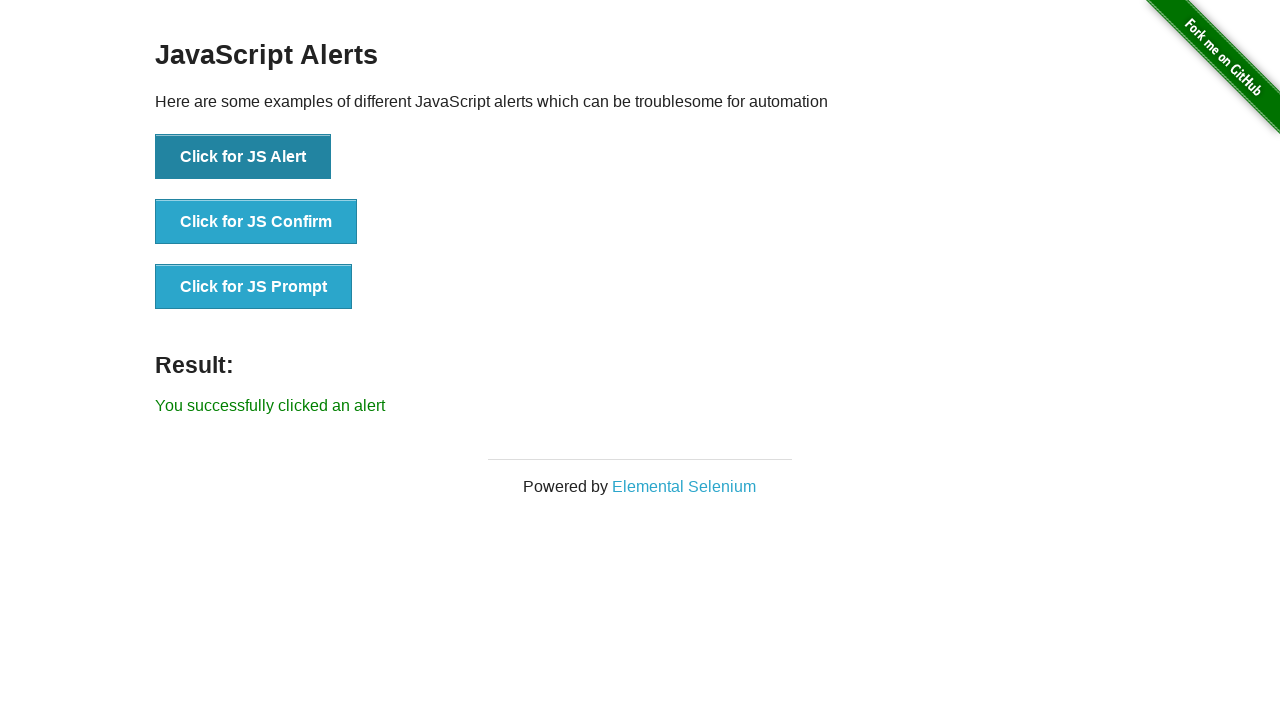

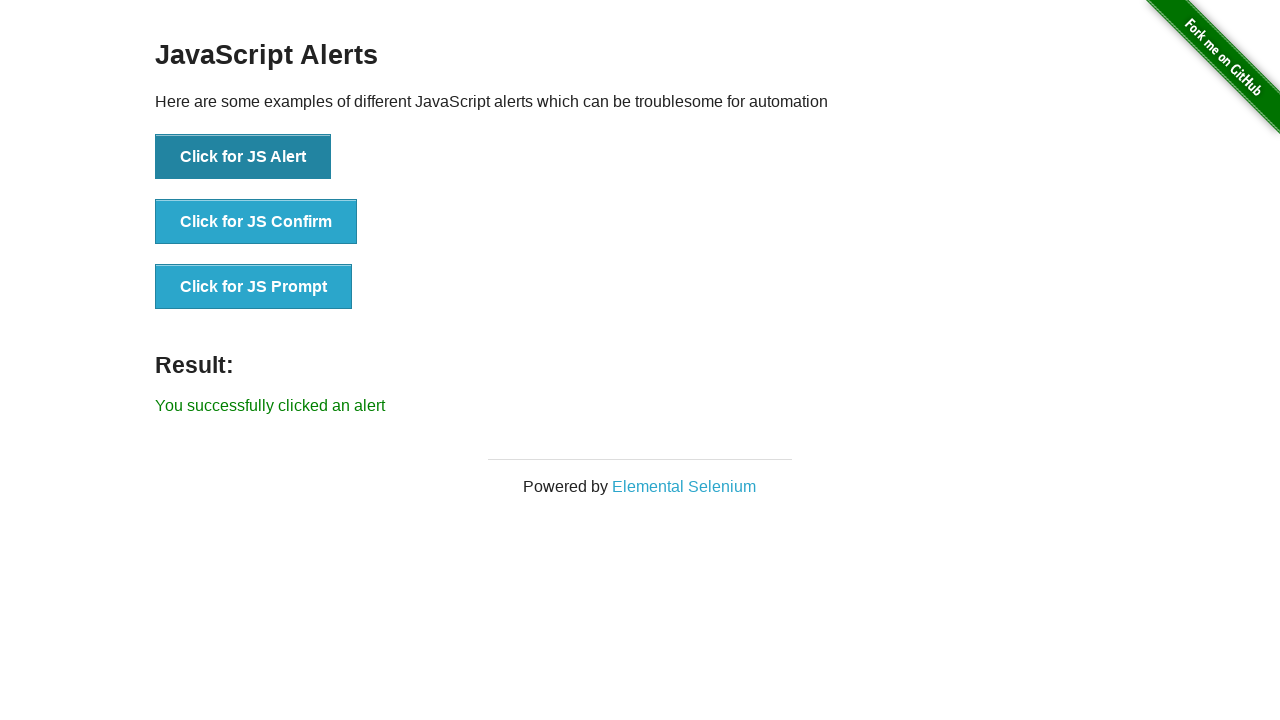